Tests multiple buttons page by verifying all buttons are displayed and clicking the second button

Starting URL: https://practice.cydeo.com/multiple_buttons

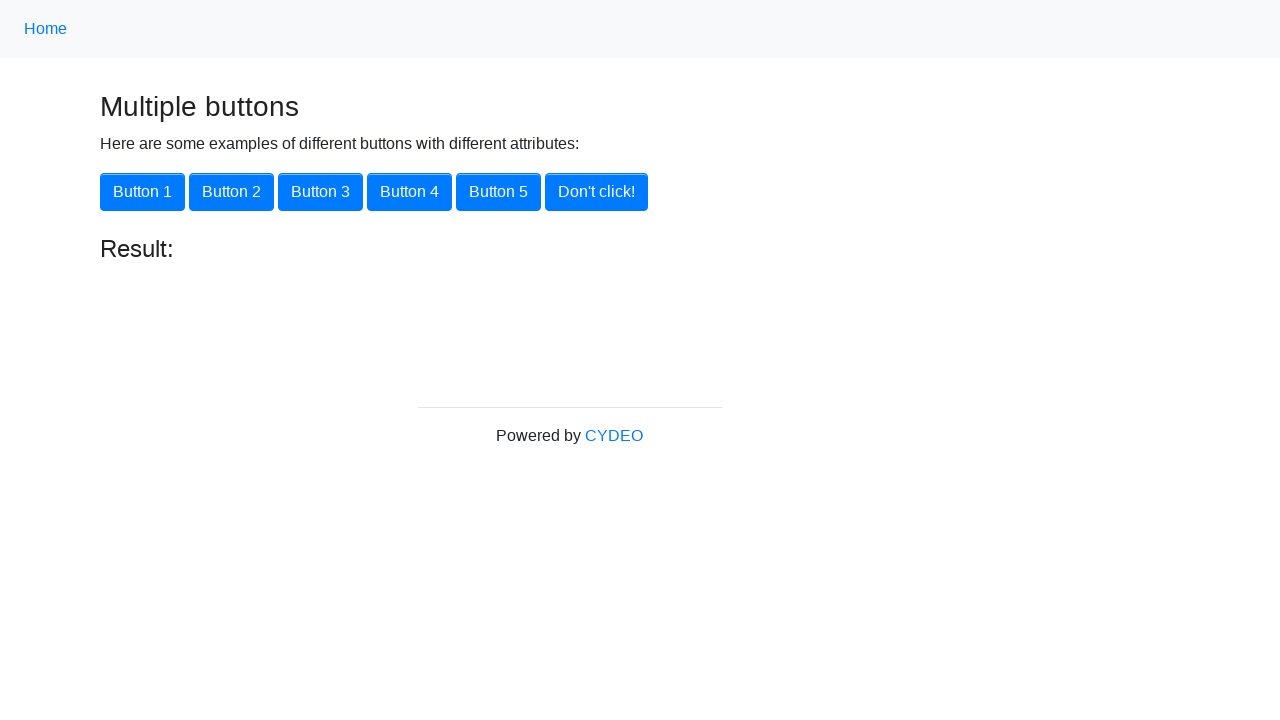

Navigated to multiple buttons page
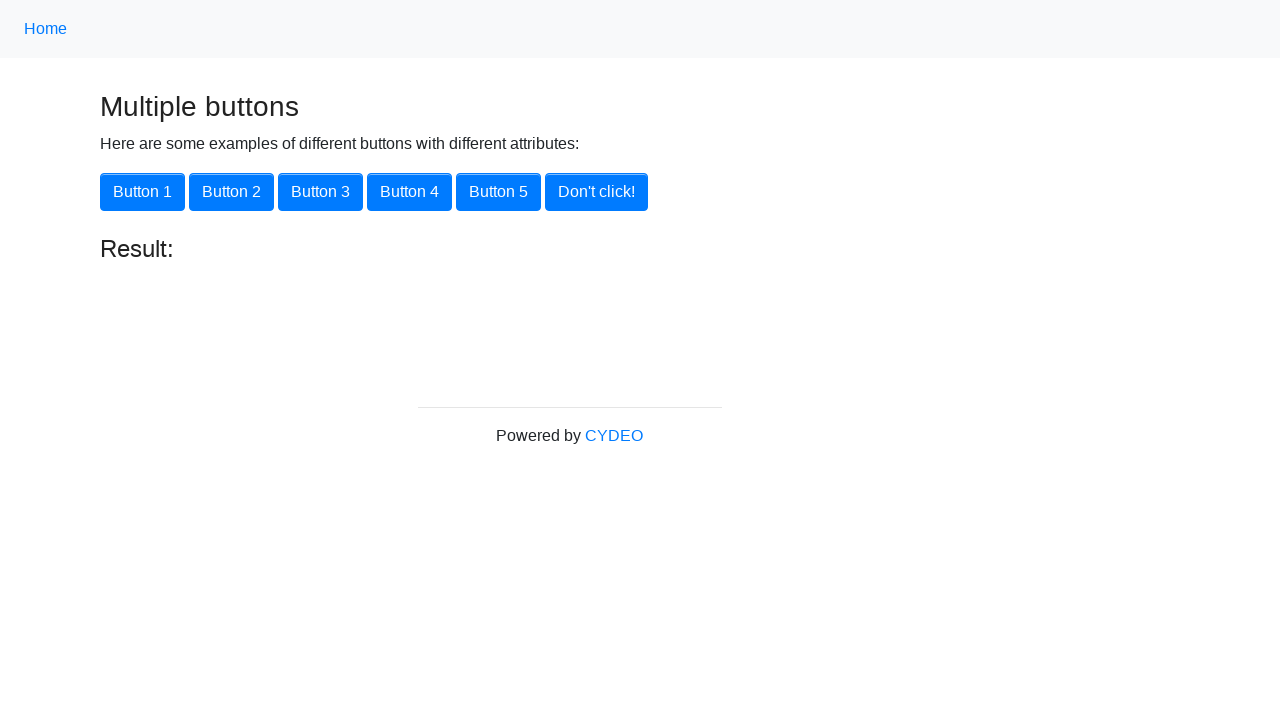

Found all buttons on the page
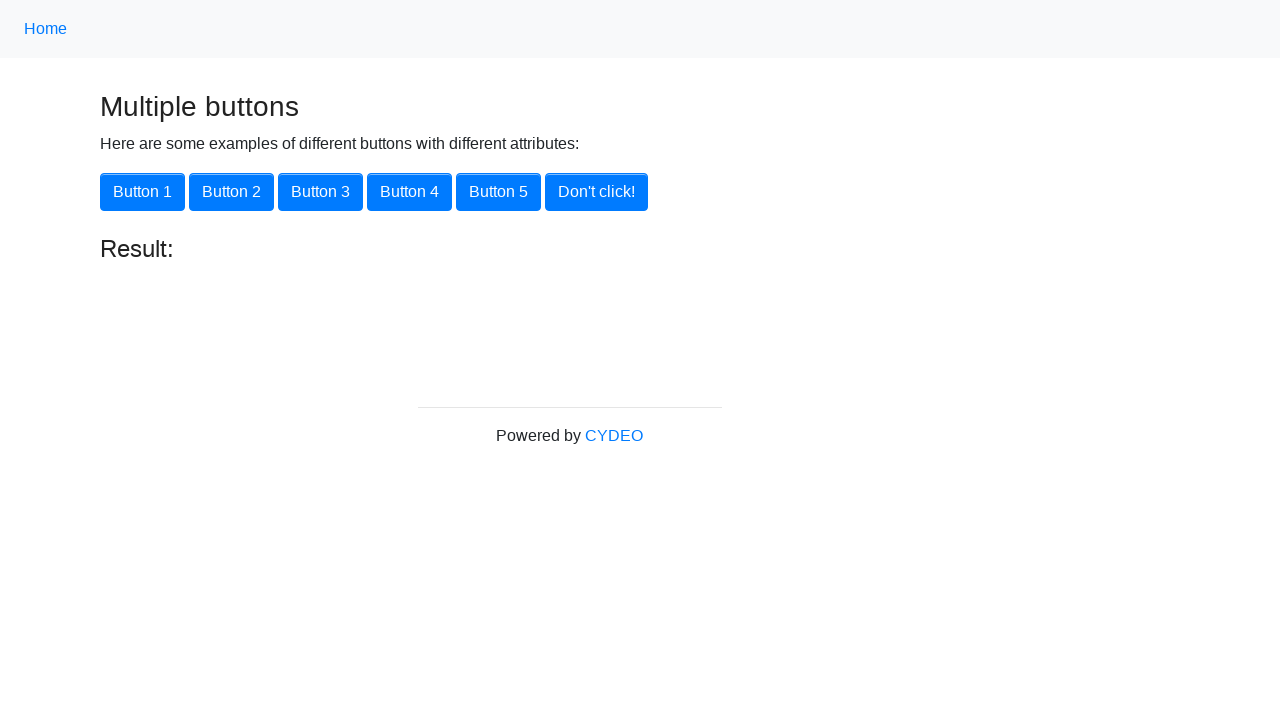

Verified that 6 buttons are present on the page
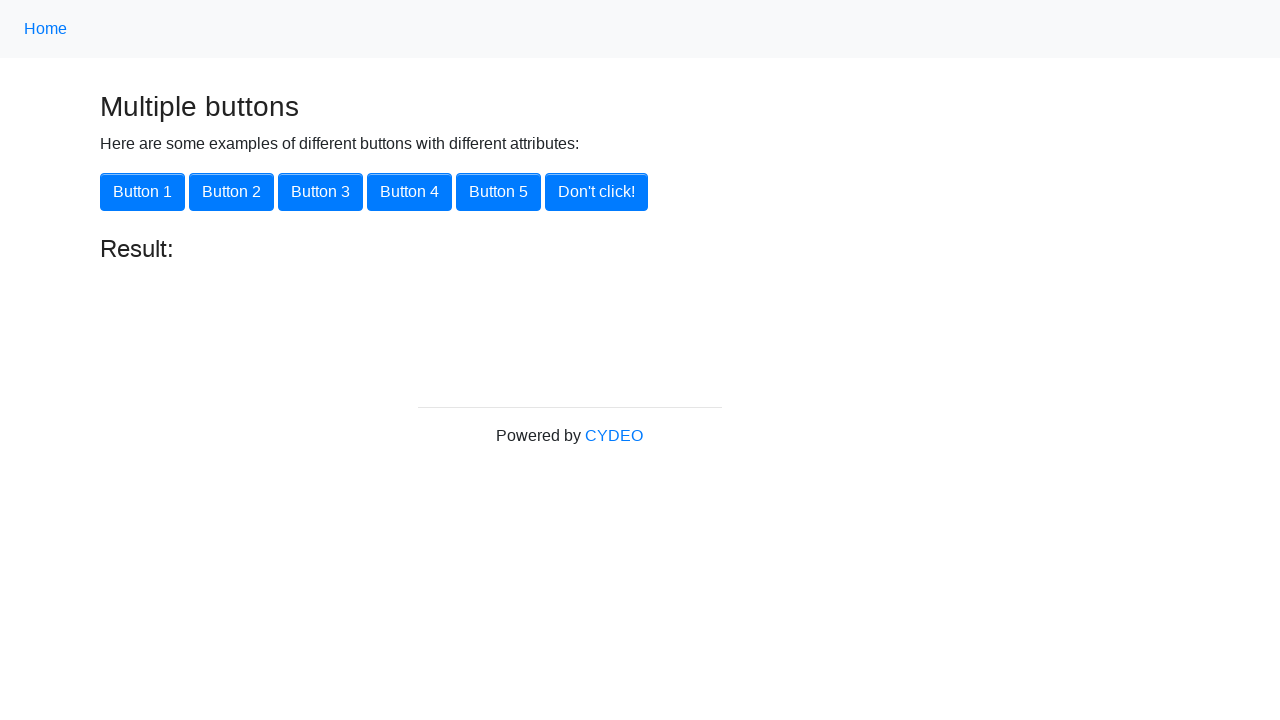

Retrieved button text: 'Button 1'
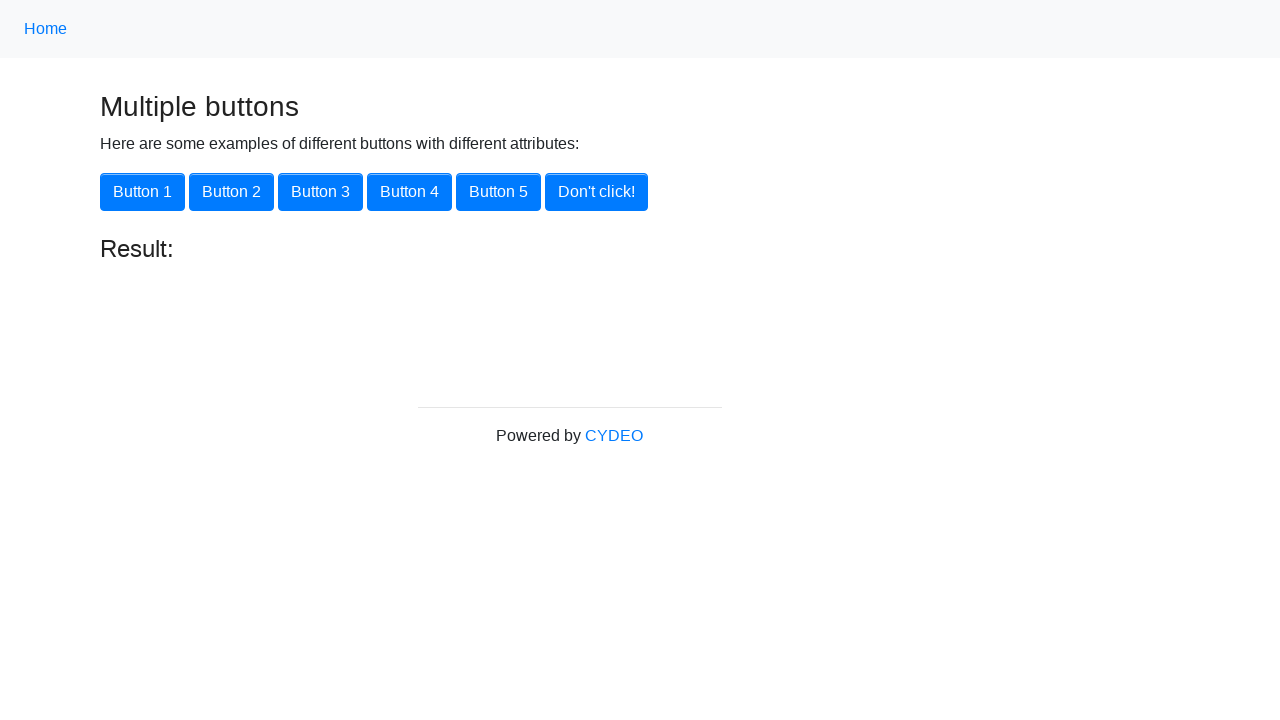

Verified button 'Button 1' is visible
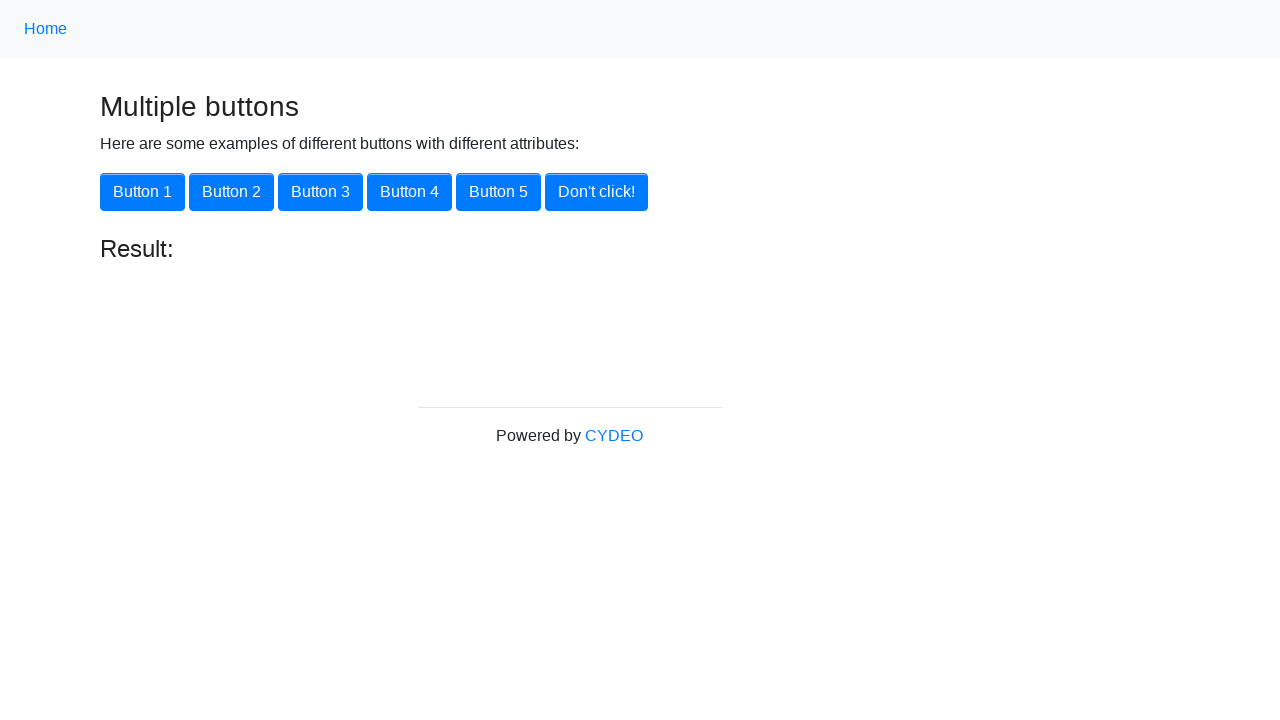

Retrieved button text: 'Button 2'
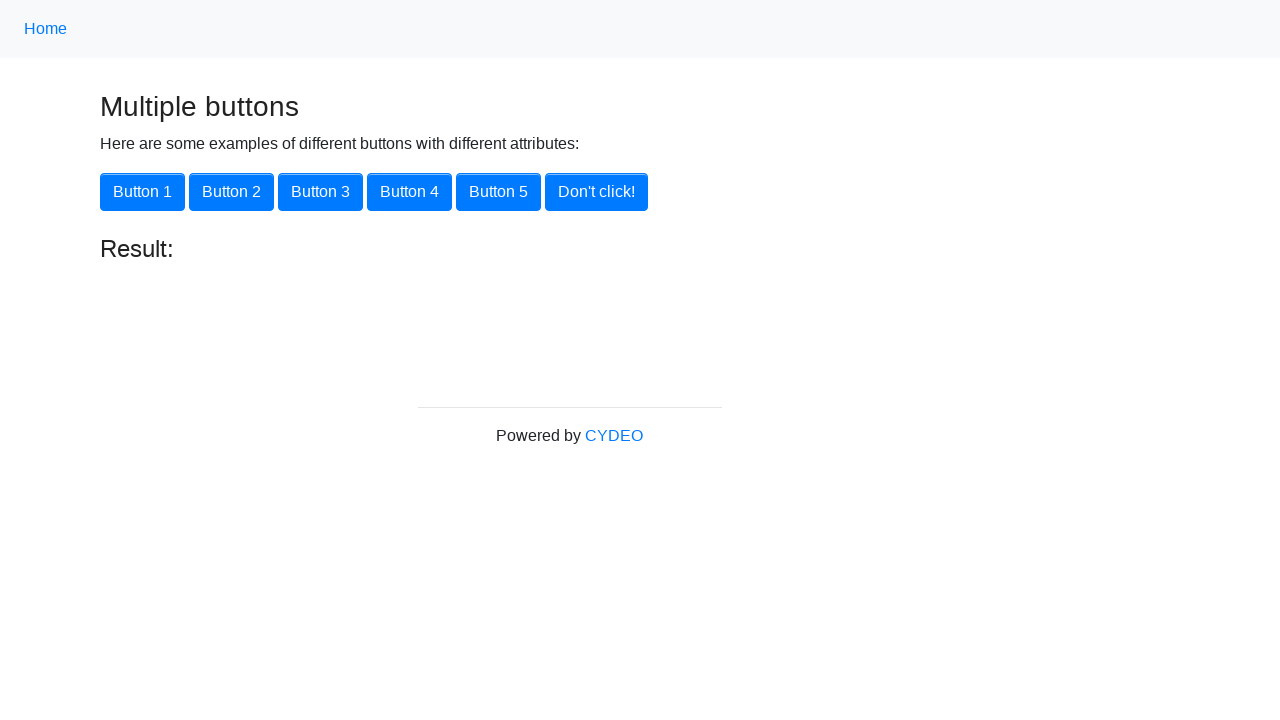

Verified button 'Button 2' is visible
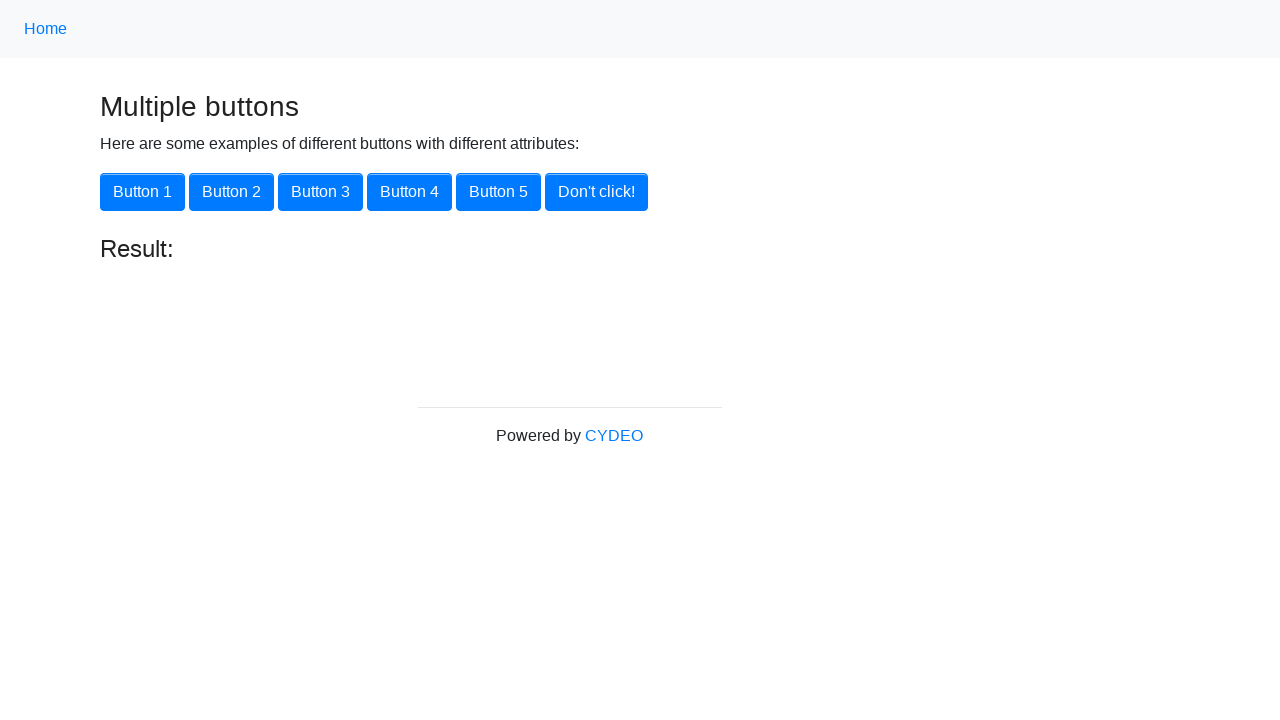

Retrieved button text: 'Button 3'
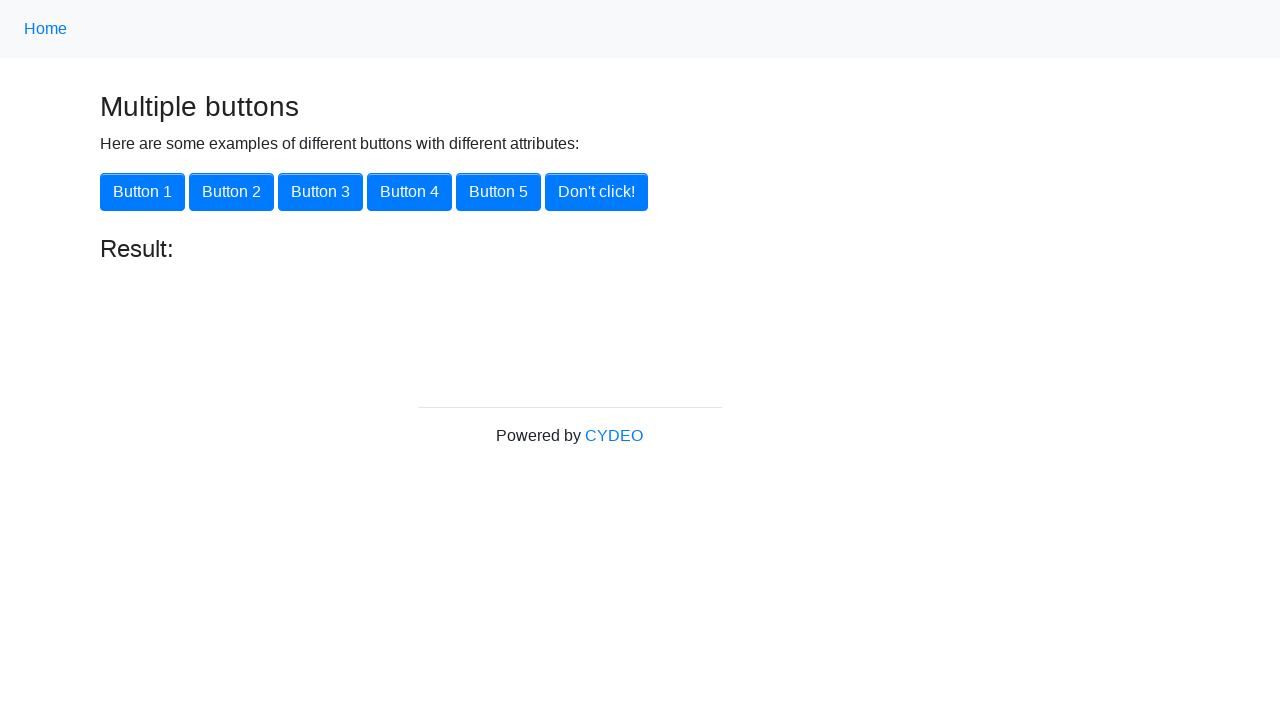

Verified button 'Button 3' is visible
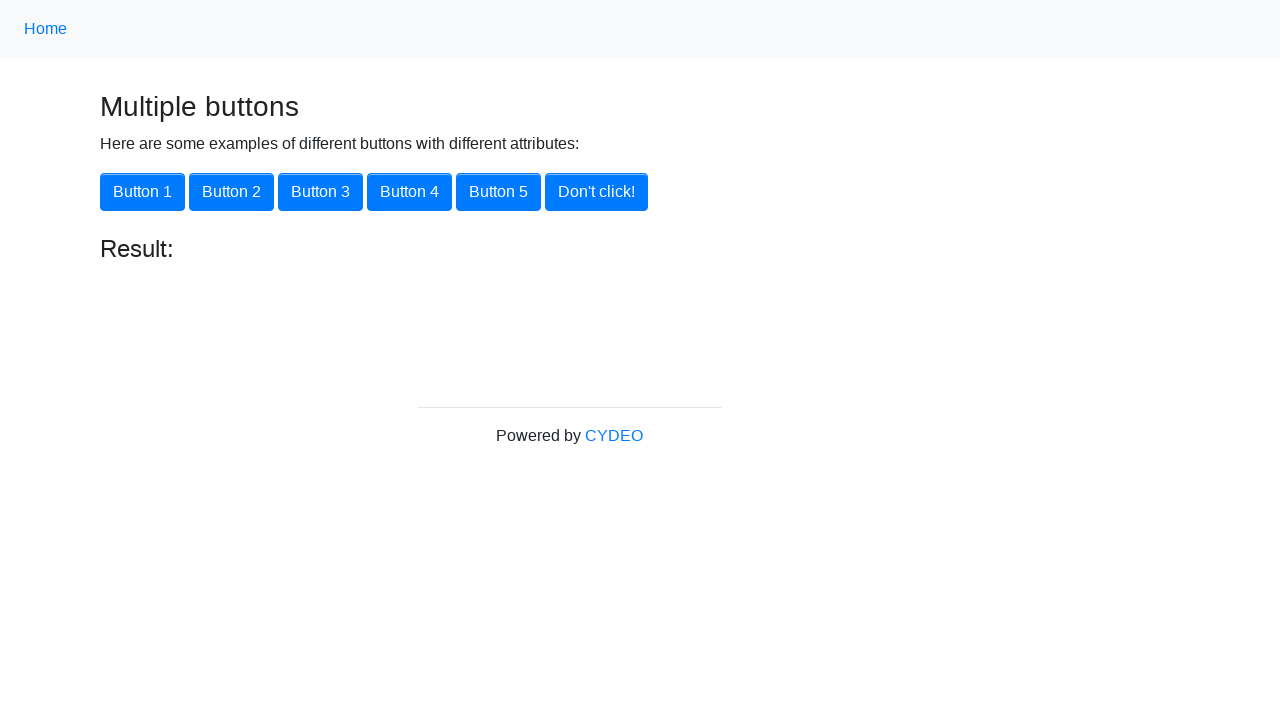

Retrieved button text: 'Button 4'
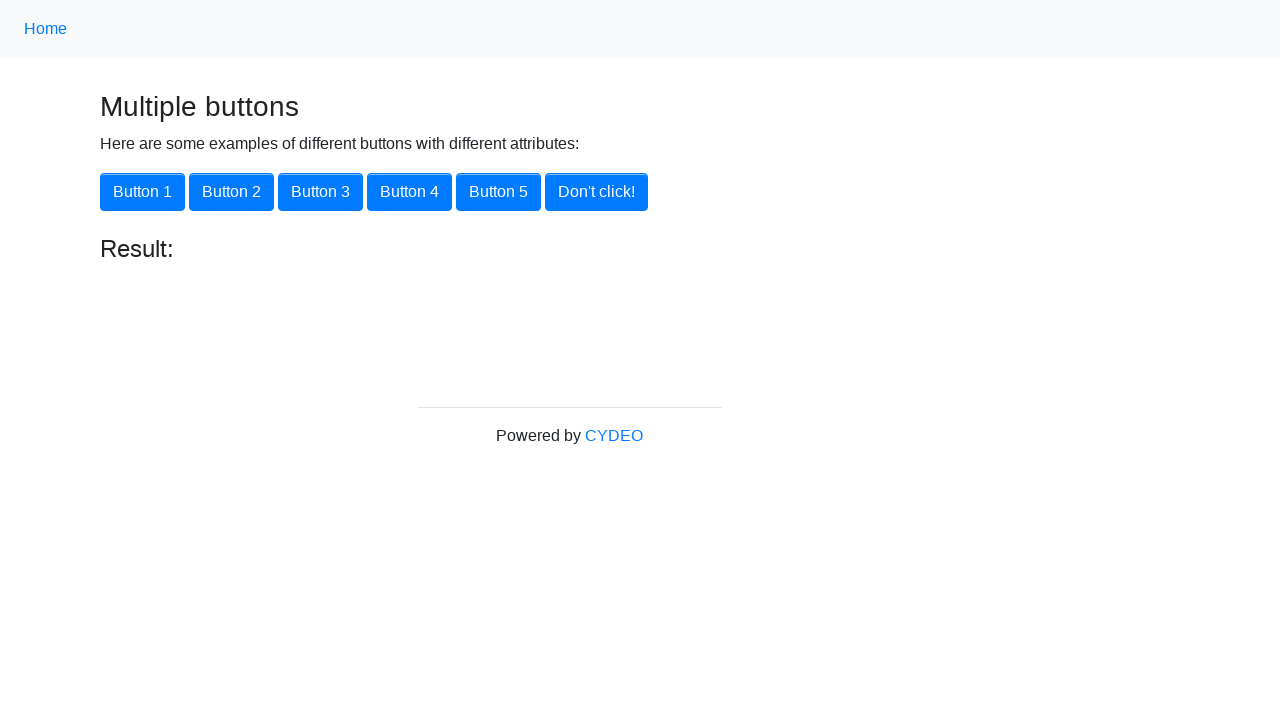

Verified button 'Button 4' is visible
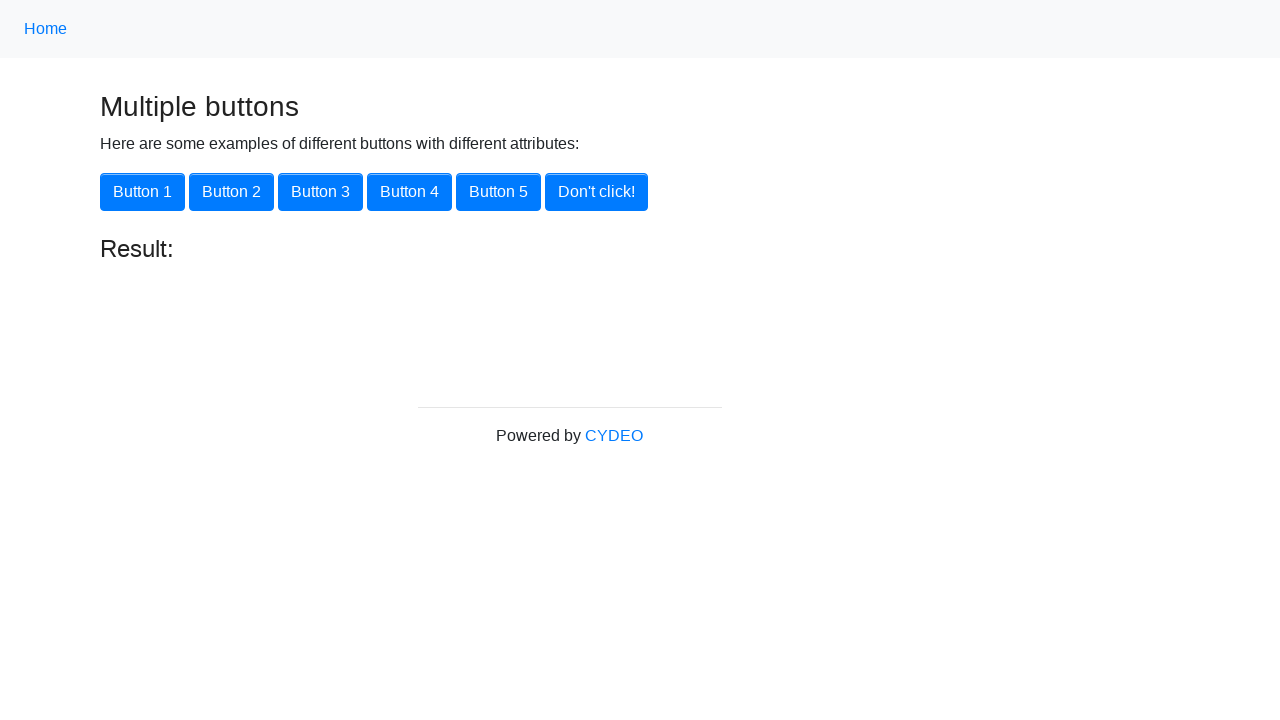

Retrieved button text: 'Button 5'
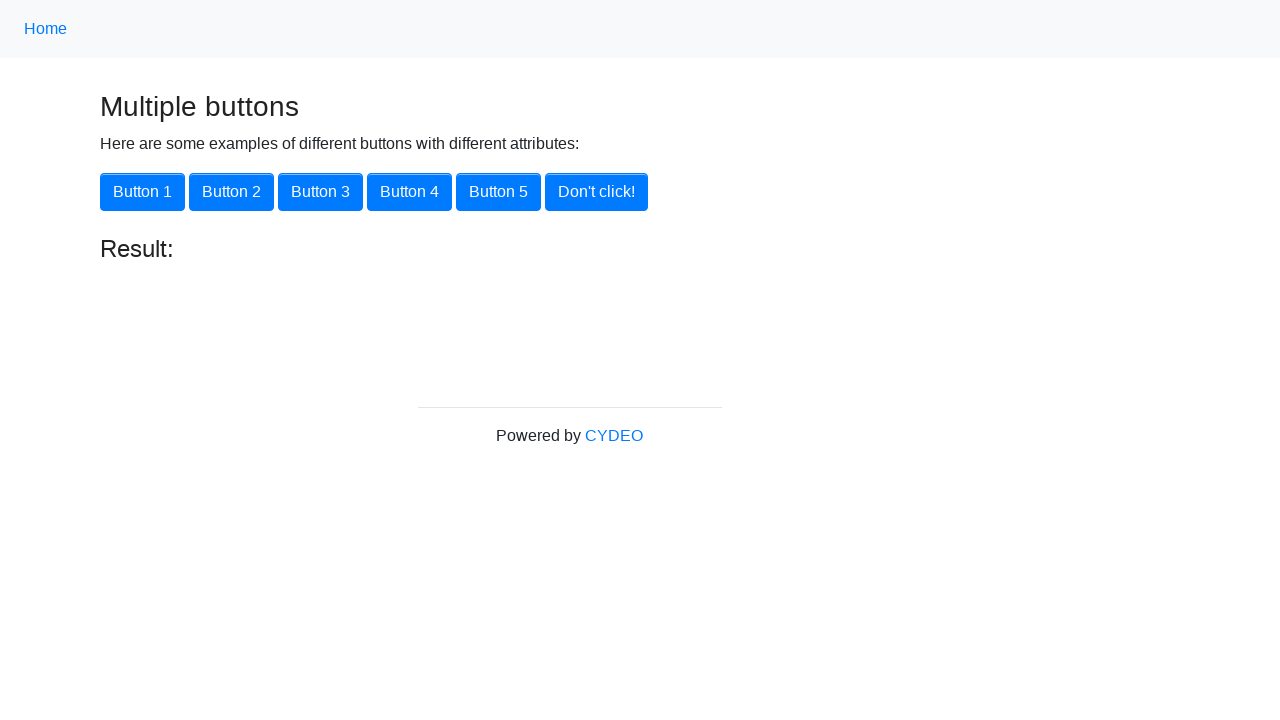

Verified button 'Button 5' is visible
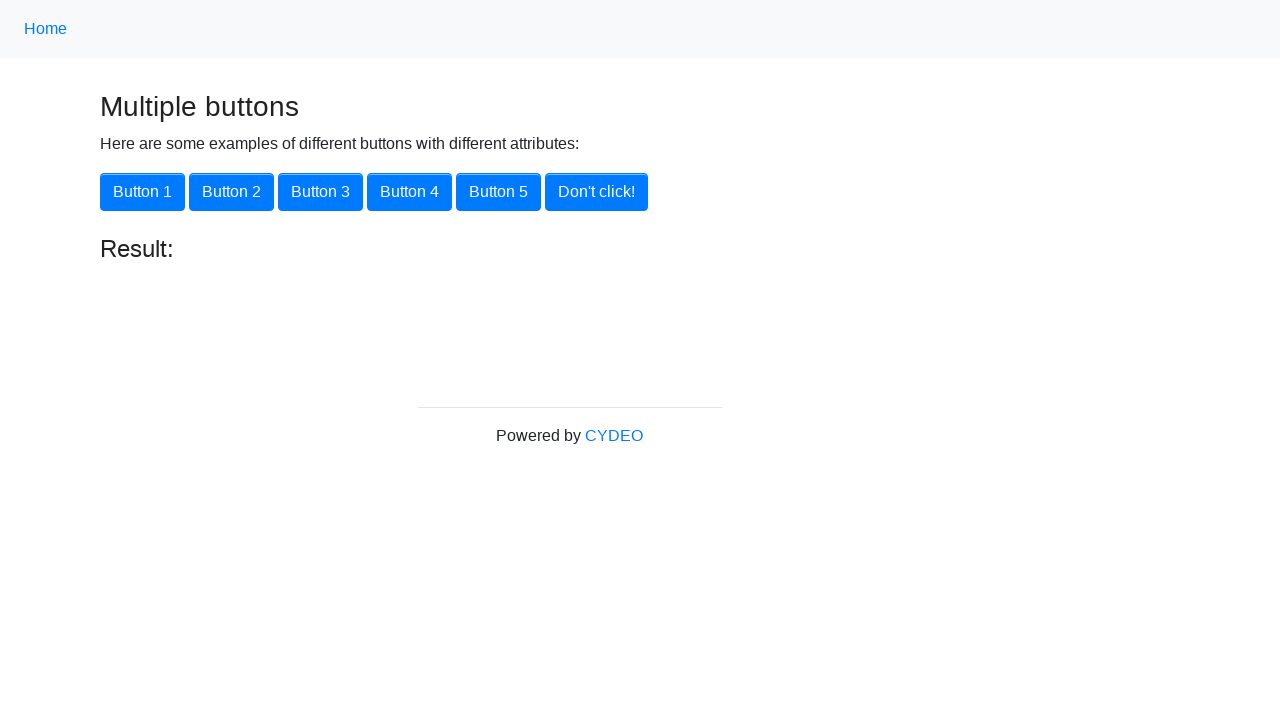

Retrieved button text: 'Don't click!'
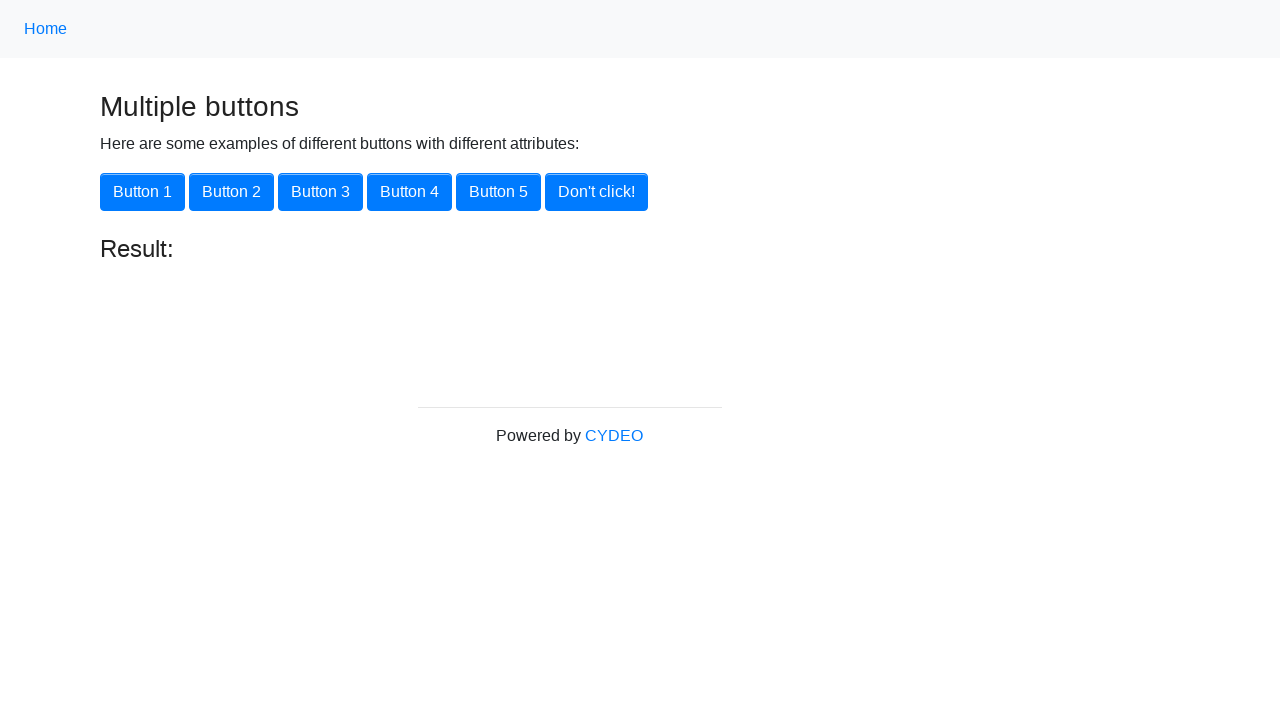

Verified button 'Don't click!' is visible
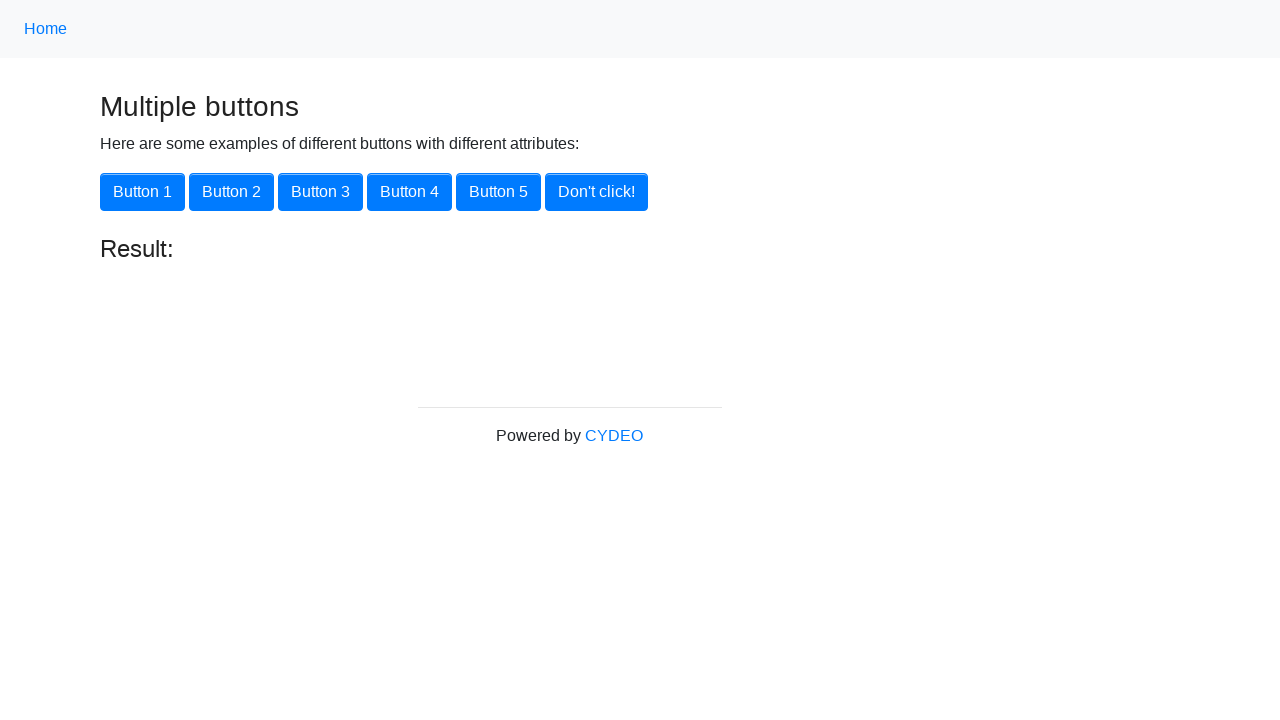

Clicked the second button at (232, 192) on button >> nth=1
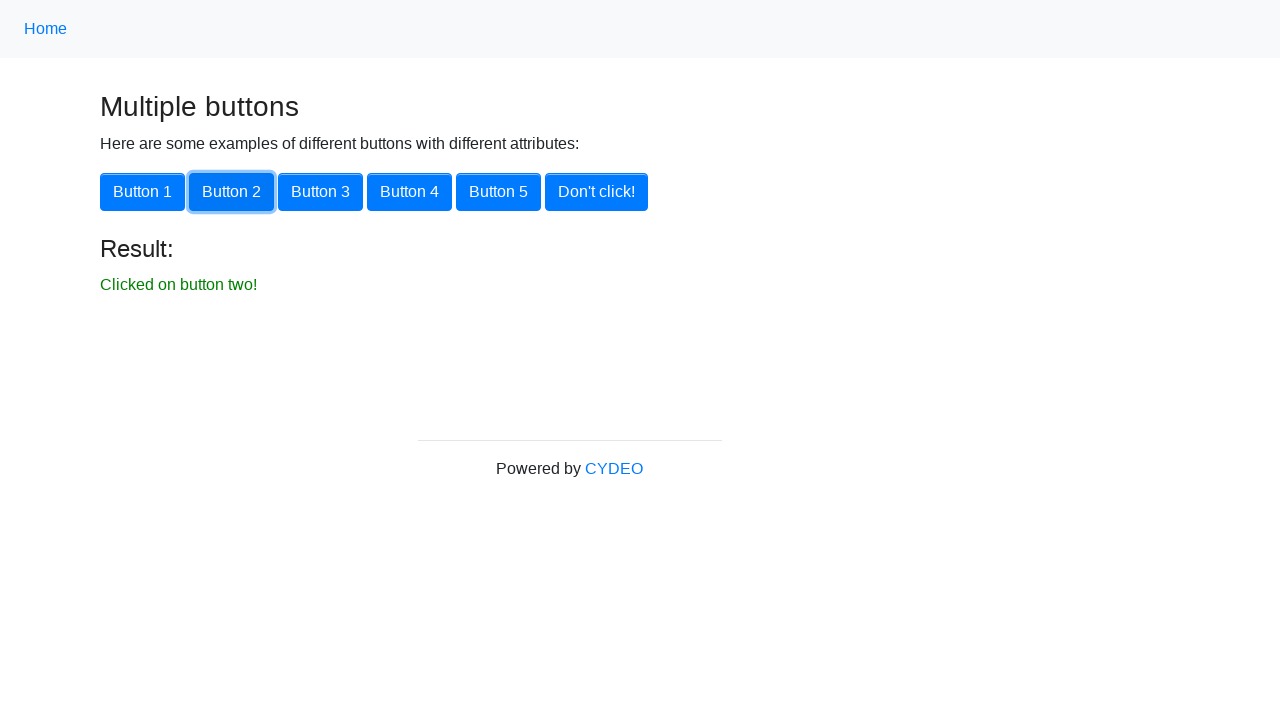

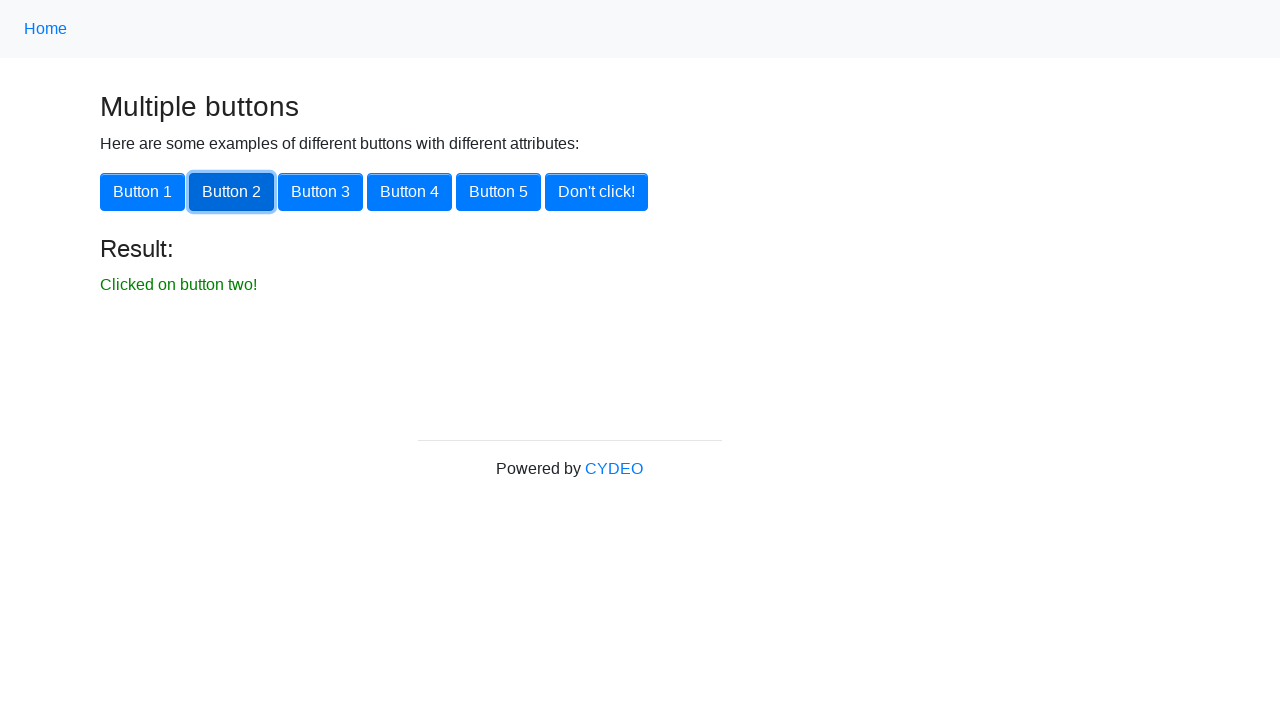